Tests navigation to the Test Cases page by clicking the 'Test Cases' button from the home page and verifying successful navigation.

Starting URL: https://automationexercise.com

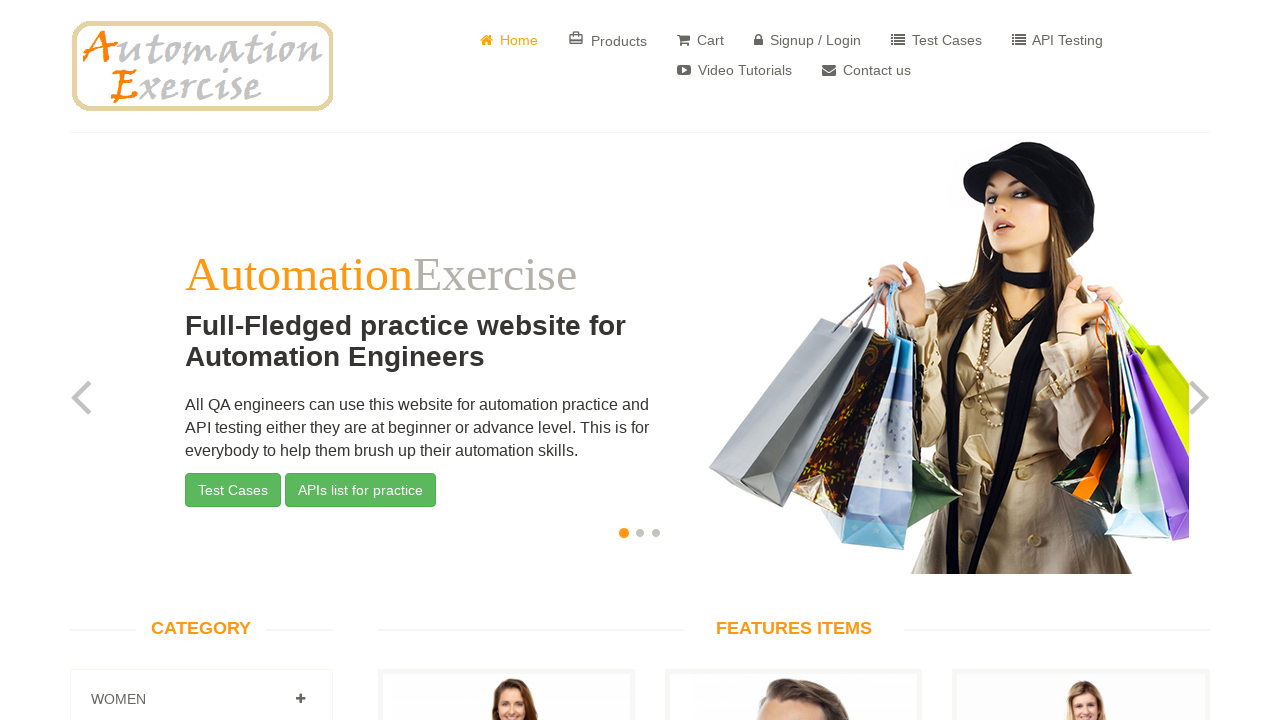

Home page loaded - body element is present
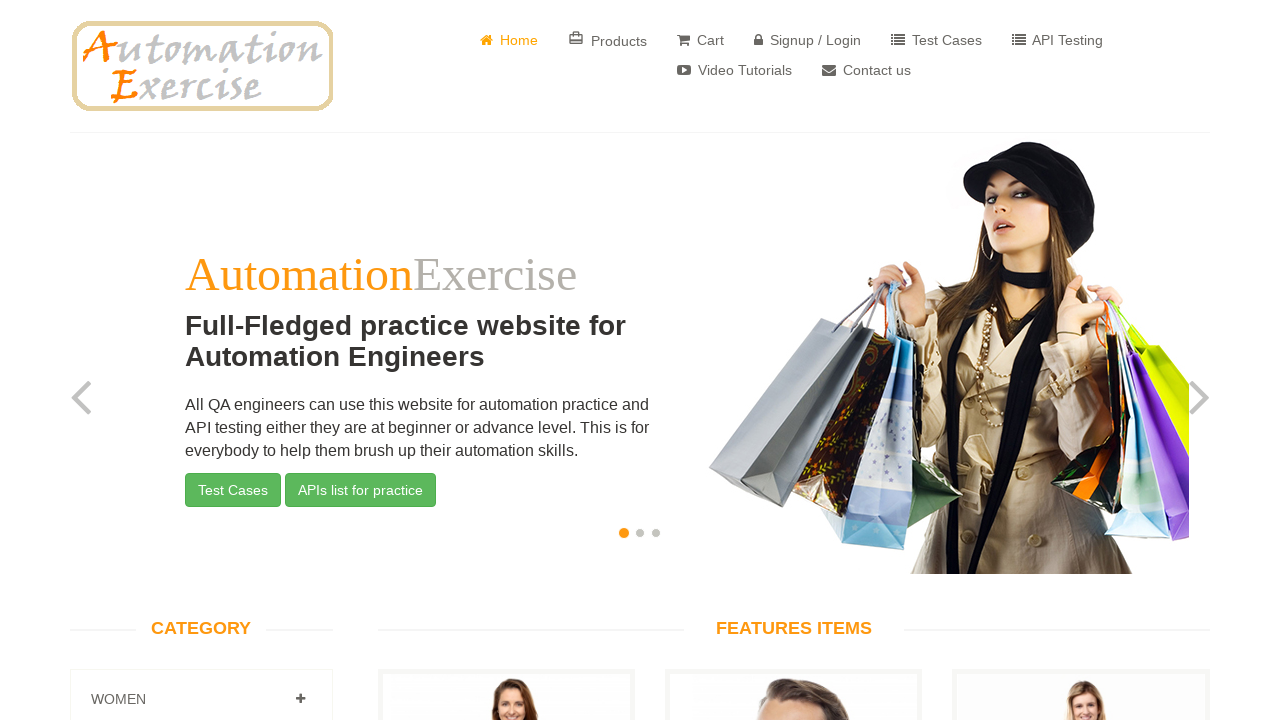

Clicked 'Test Cases' button at (936, 40) on a:has-text('Test Cases')
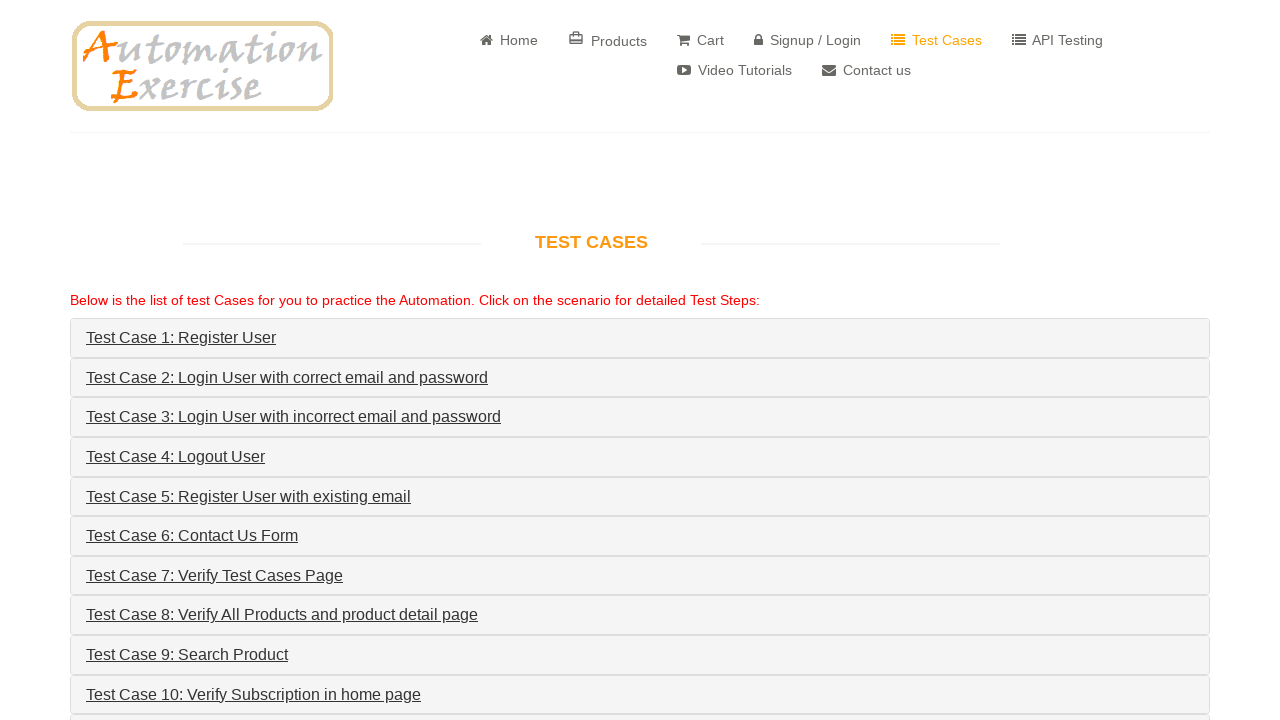

Test Cases page loaded - body element is present
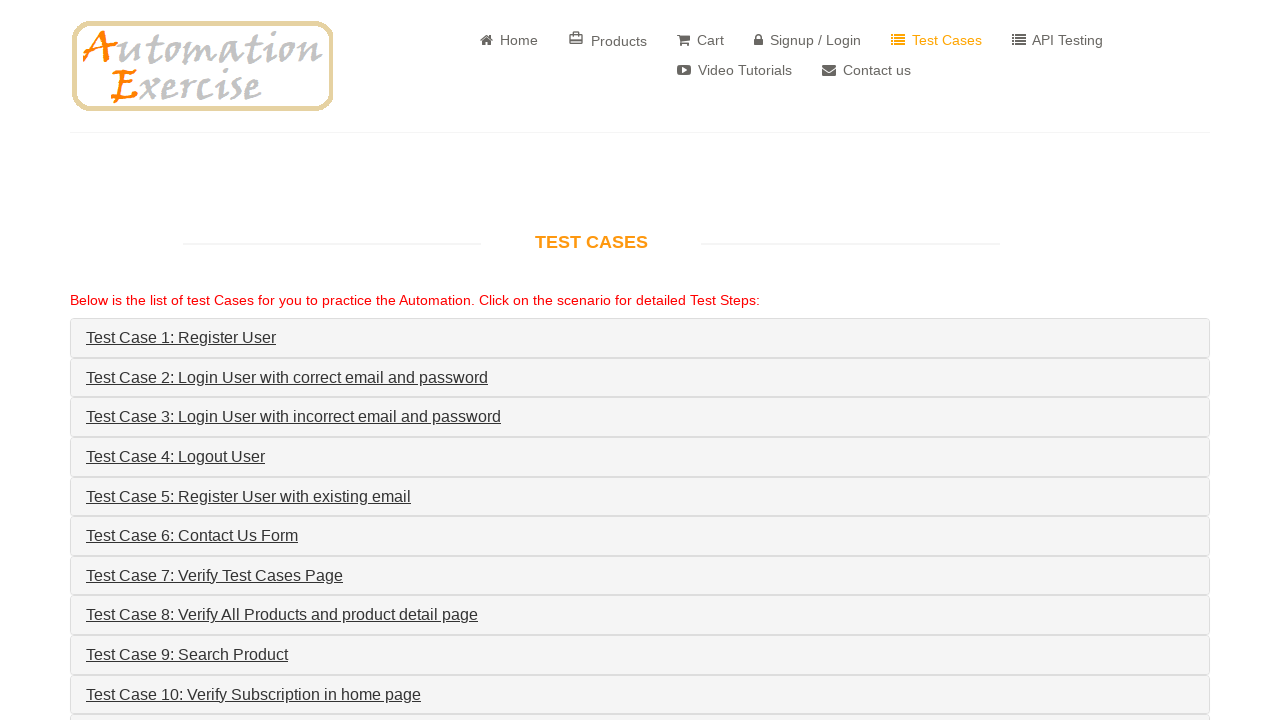

Successfully navigated to Test Cases page - URL verified
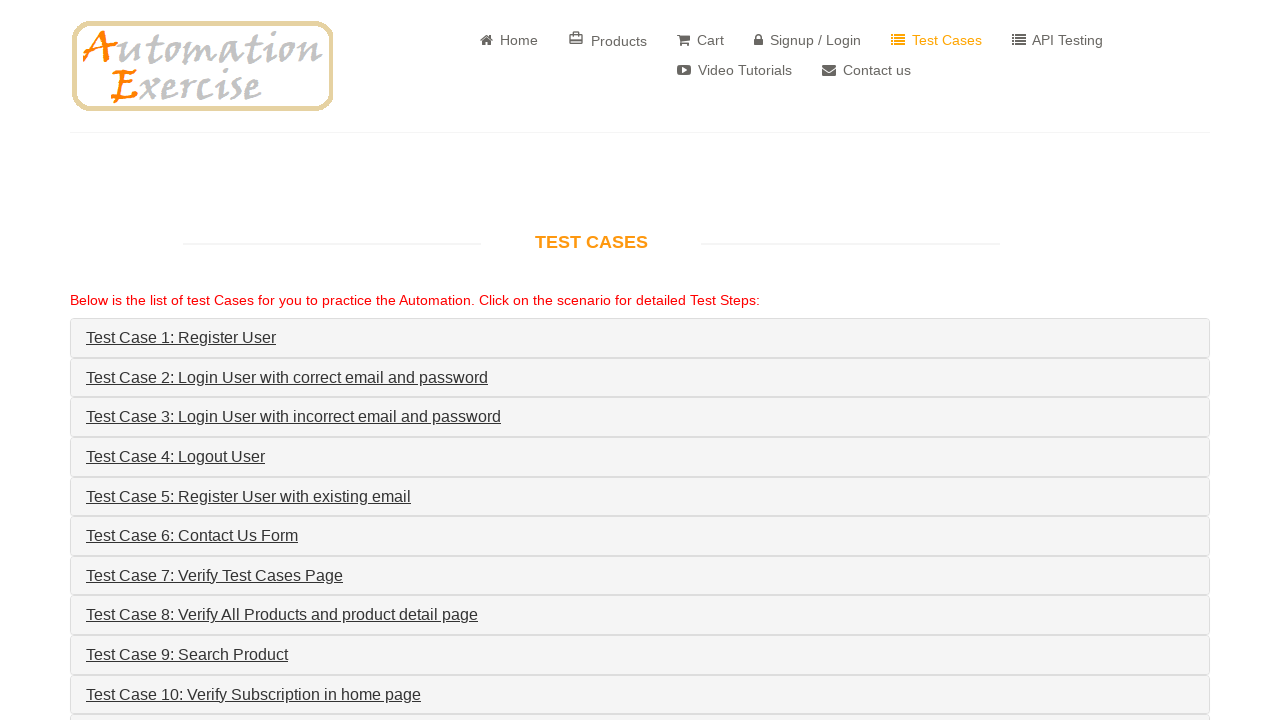

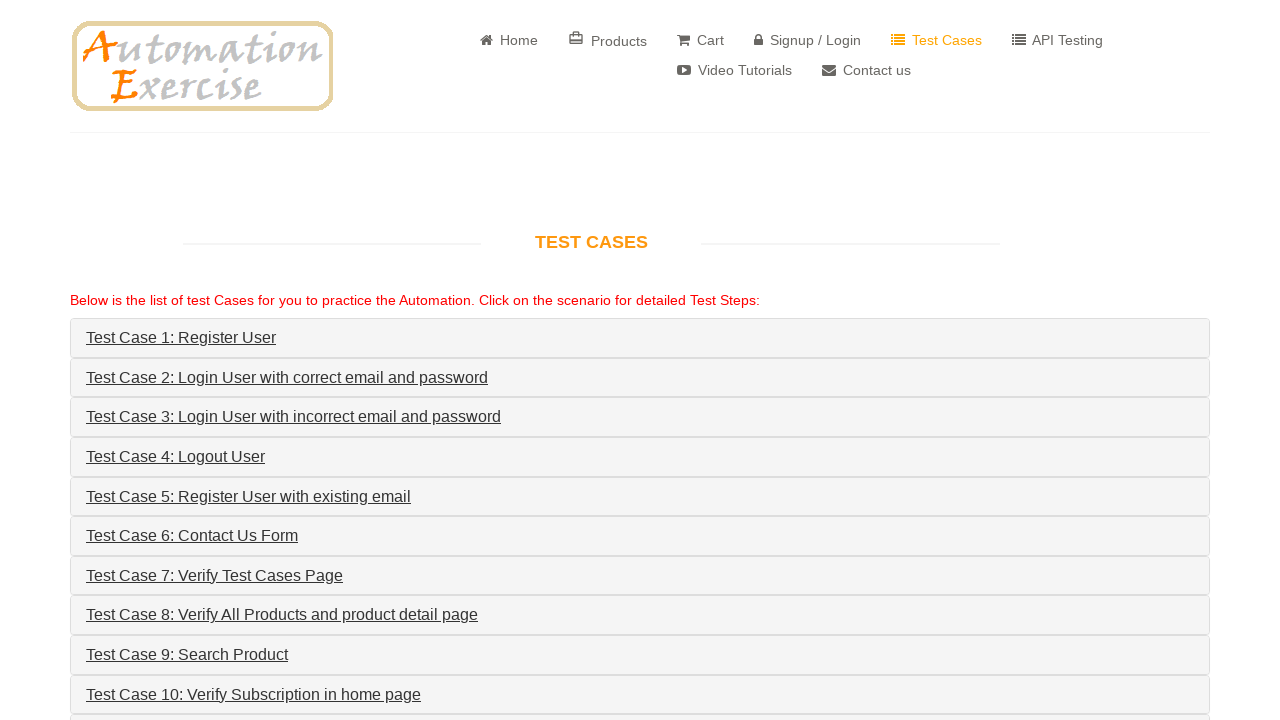